Tests mouse hover functionality by hovering over an element and clicking on the first option in the hover menu which scrolls the page to top

Starting URL: https://rahulshettyacademy.com/AutomationPractice/

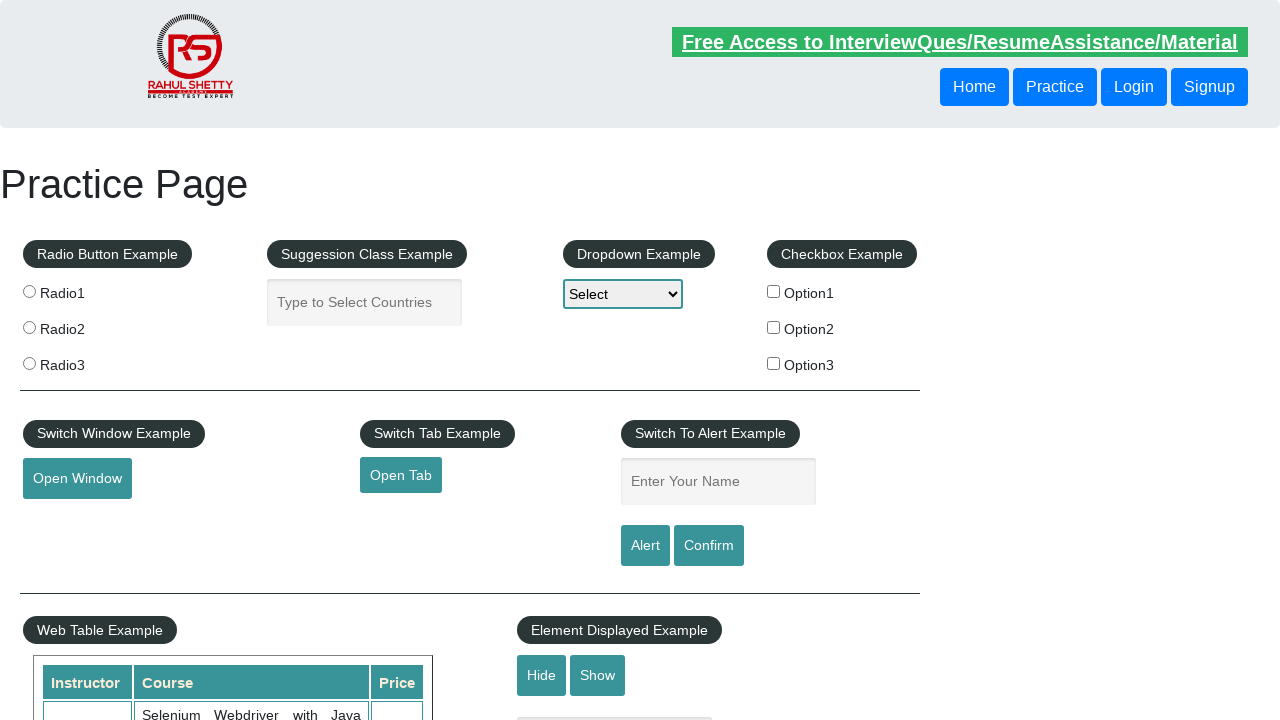

Hovered over the mouse hover element at (83, 361) on #mousehover
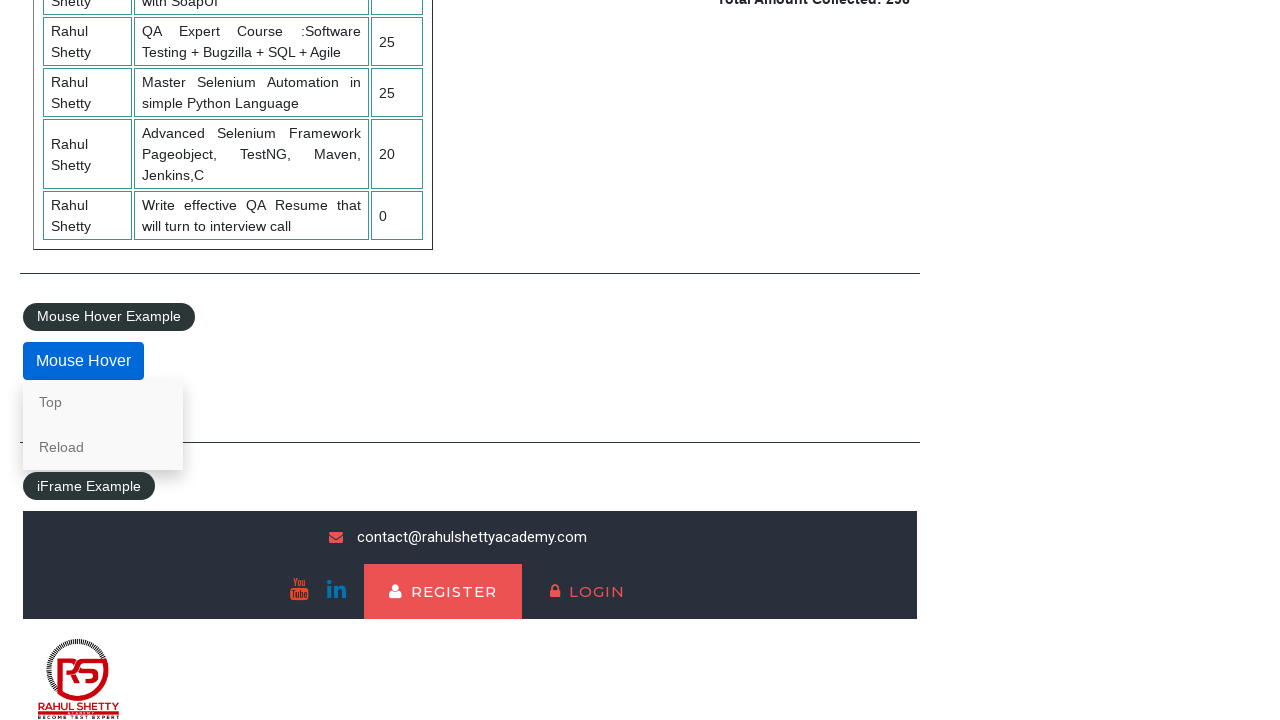

Clicked the first option in the hover menu at (103, 402) on .mouse-hover-content a >> nth=0
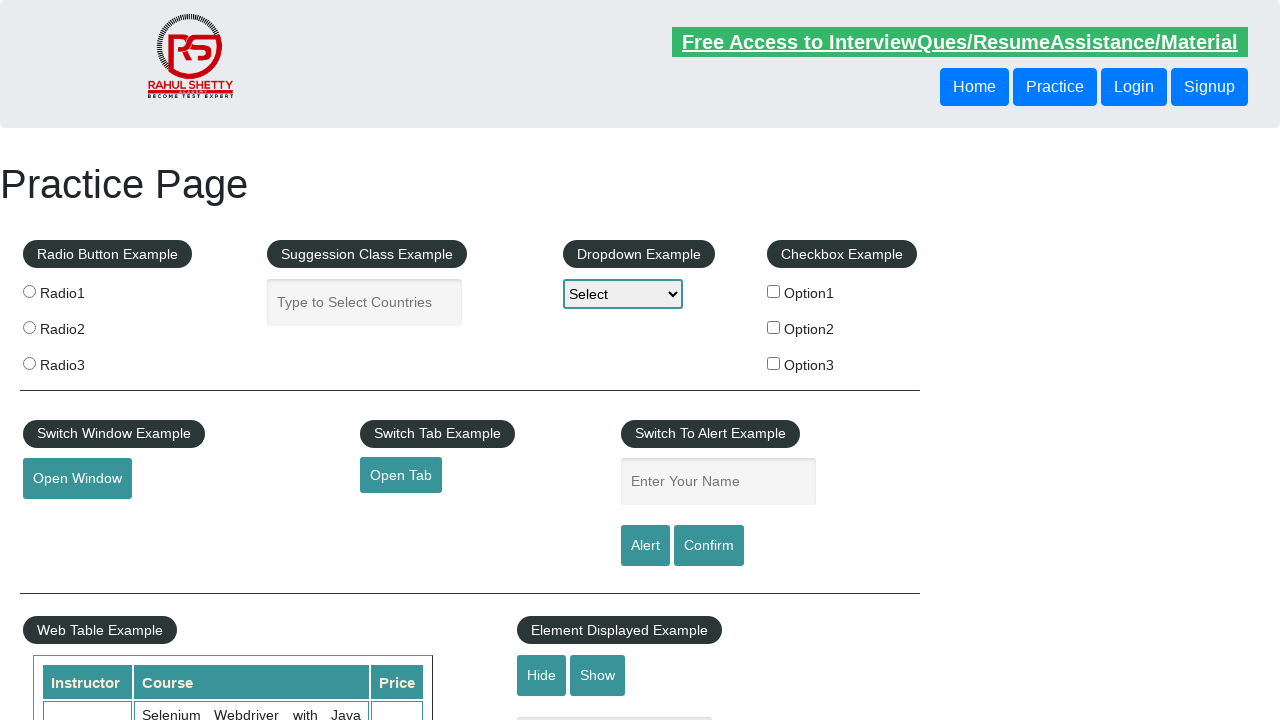

Retrieved current scroll position
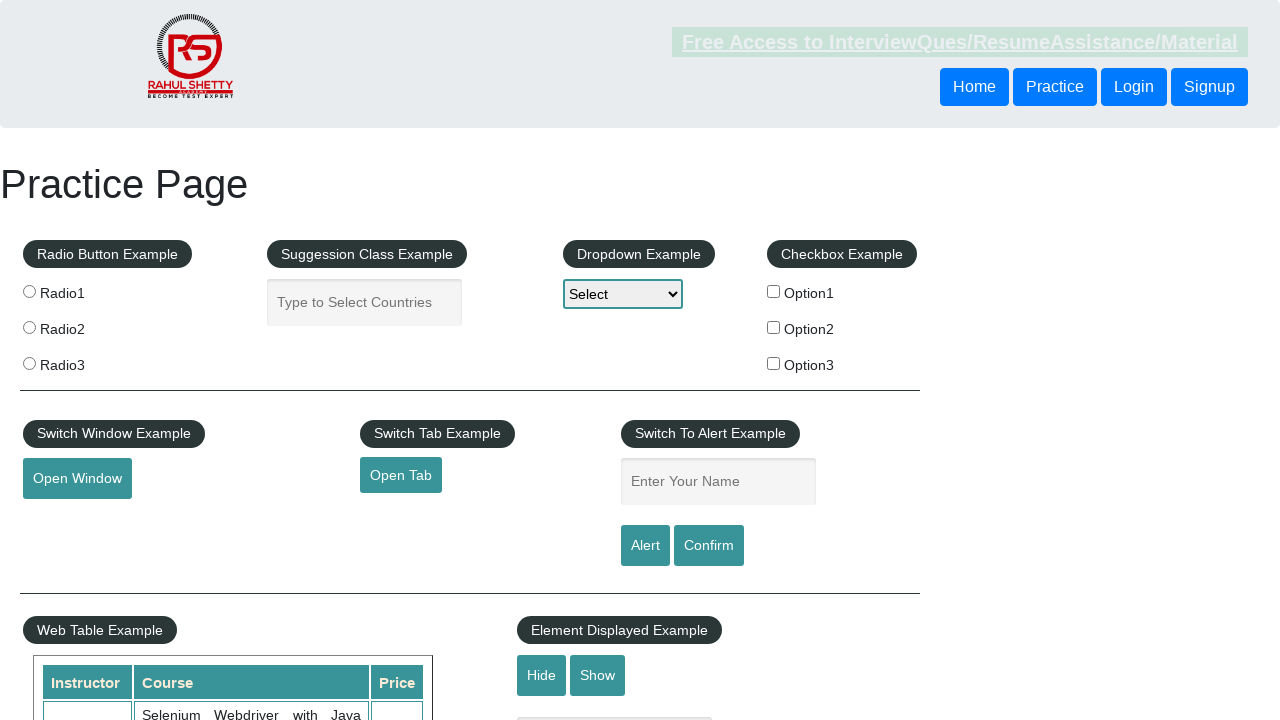

Verified page scrolled to top (scroll position = 0)
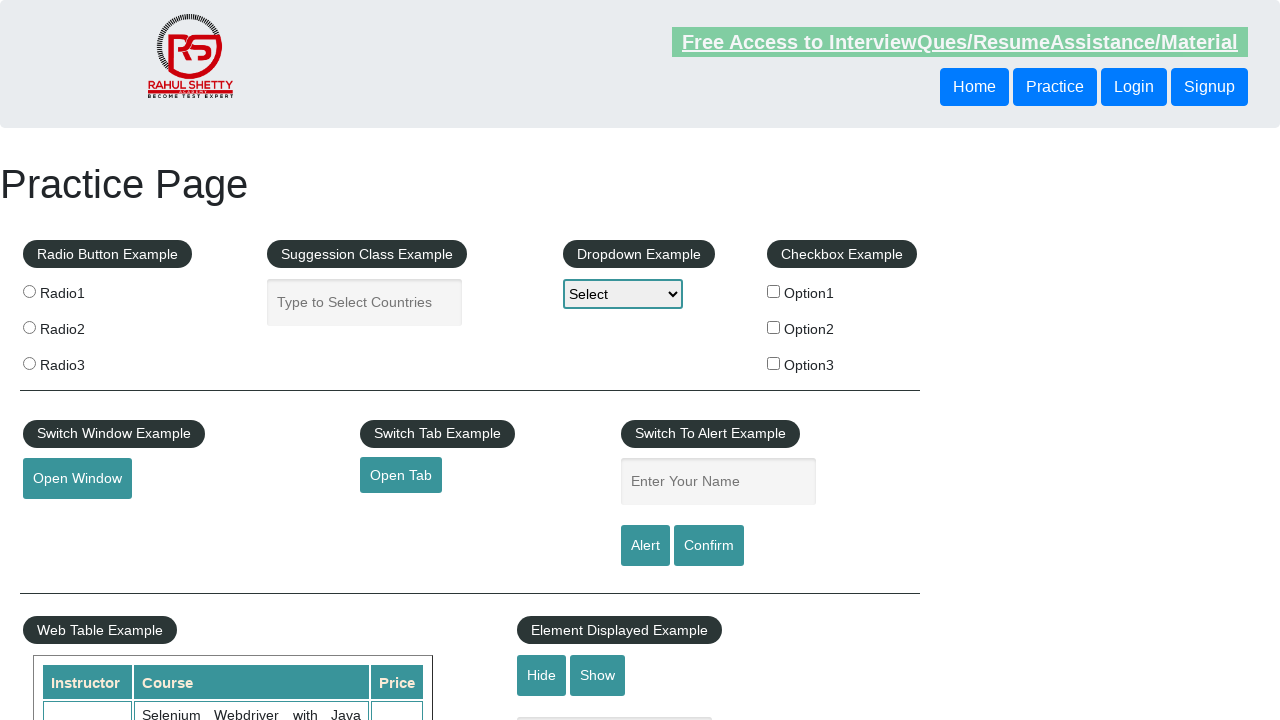

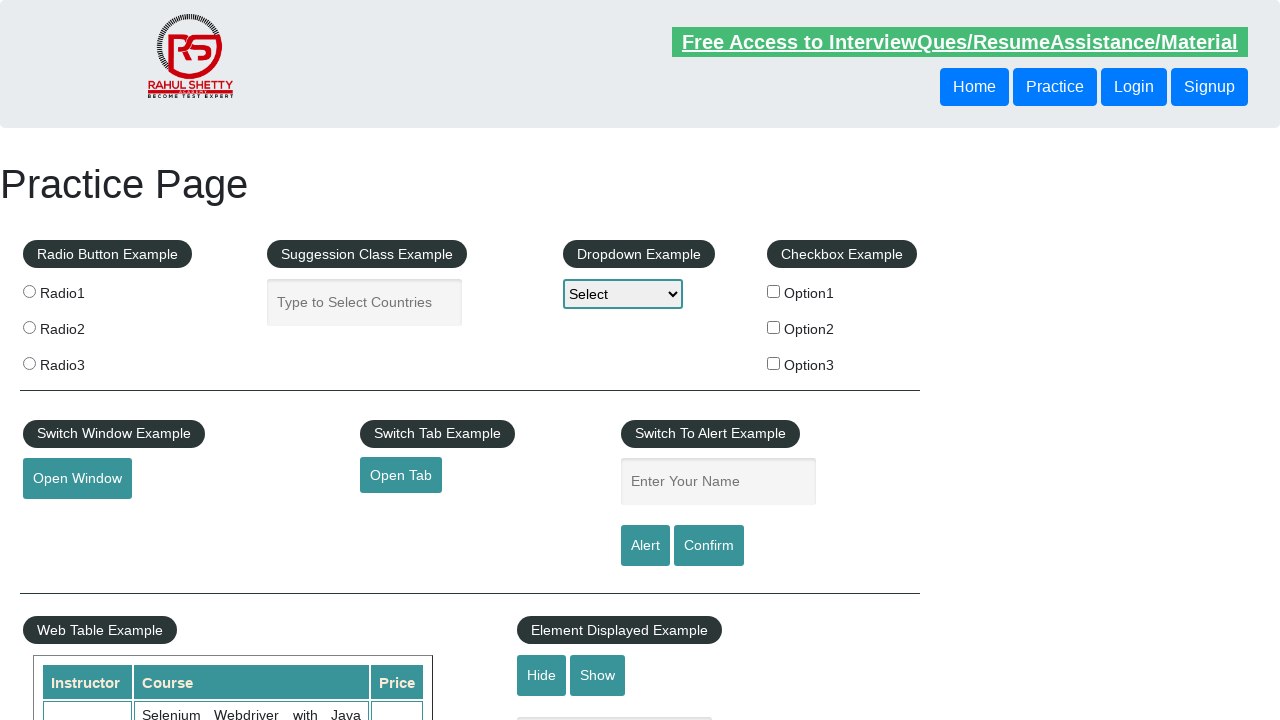